Tests selecting a single checkbox and submitting the form

Starting URL: https://www.qa-practice.com/elements/checkbox/single_checkbox

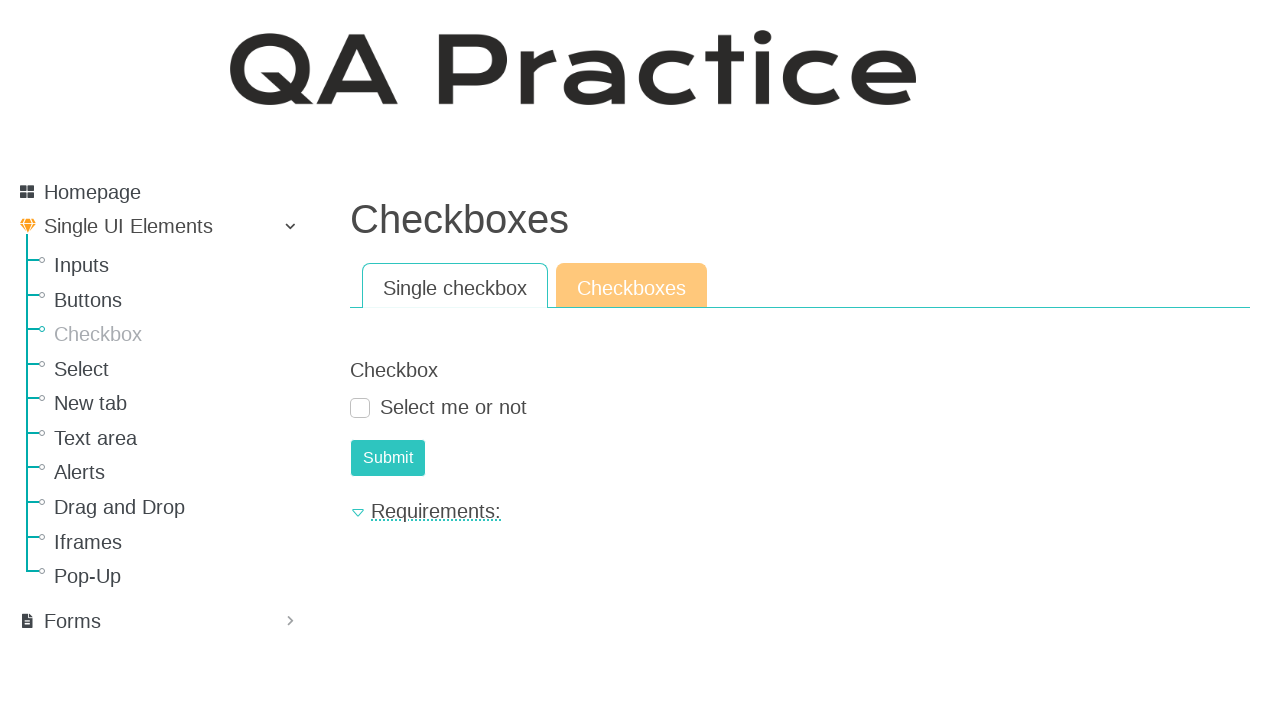

Navigated to single checkbox test page
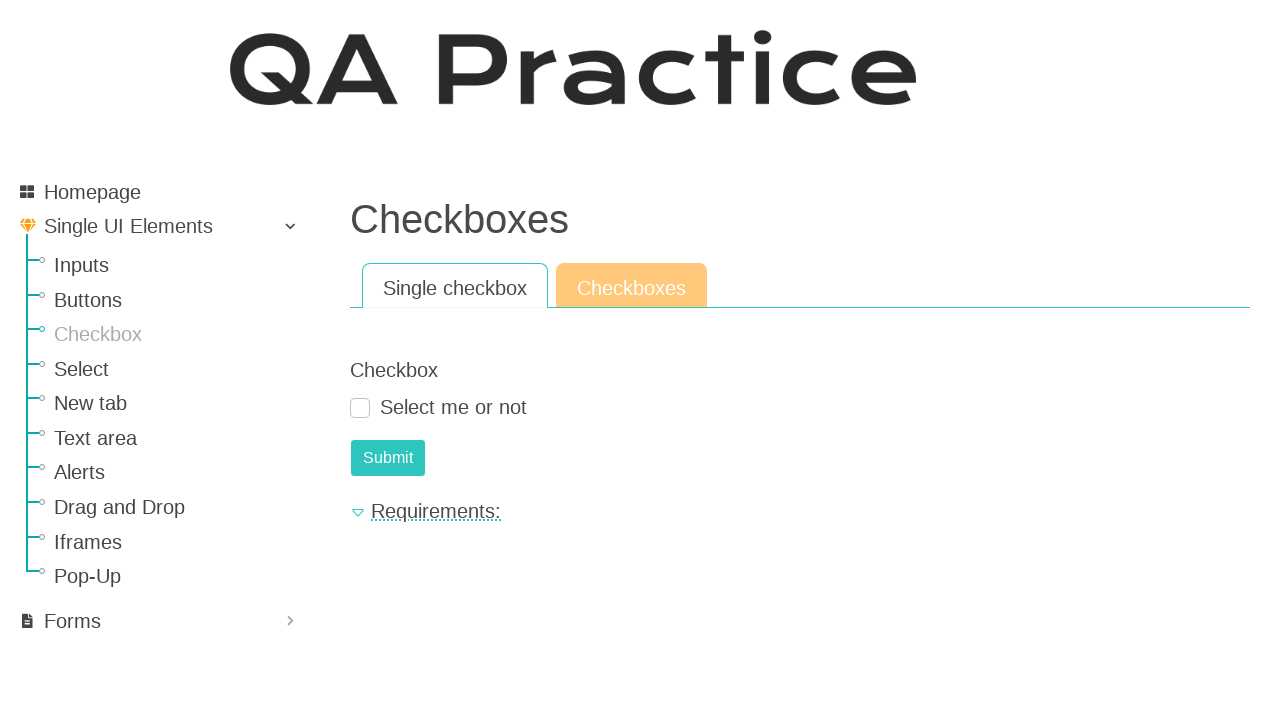

Checked the single checkbox at (360, 408) on #id_checkbox_0
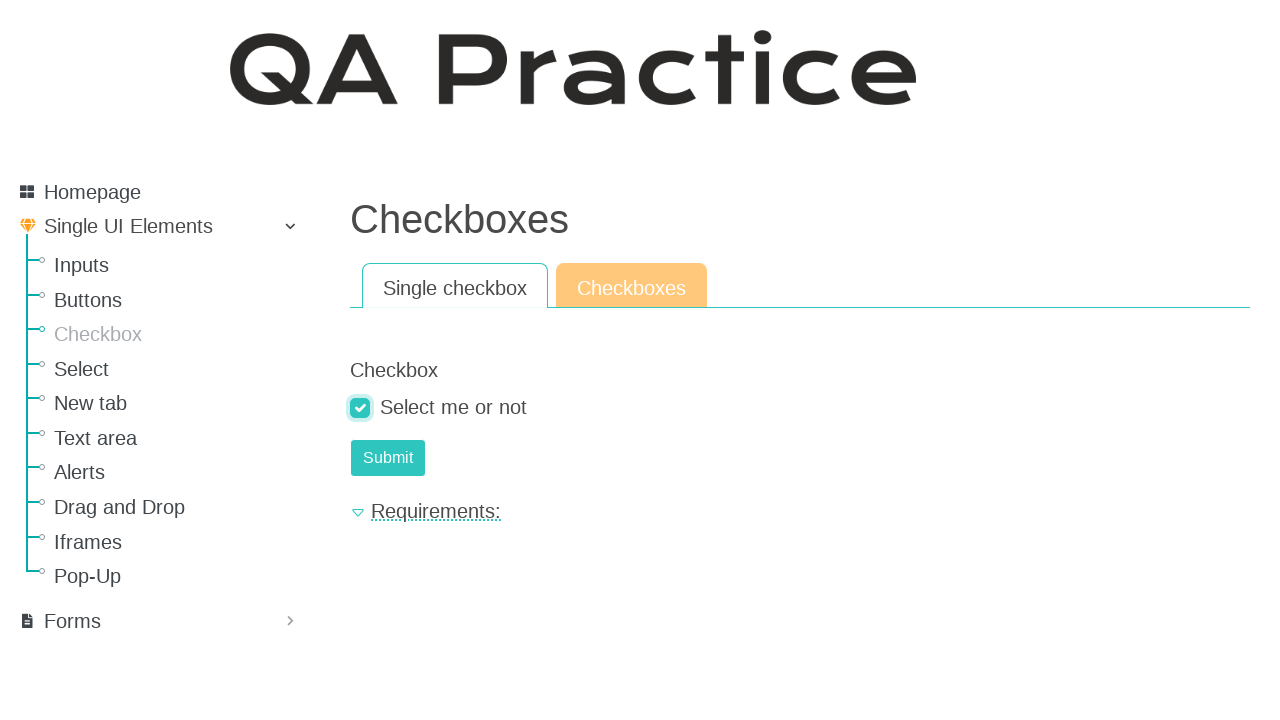

Clicked submit button to submit the form at (388, 458) on #submit-id-submit
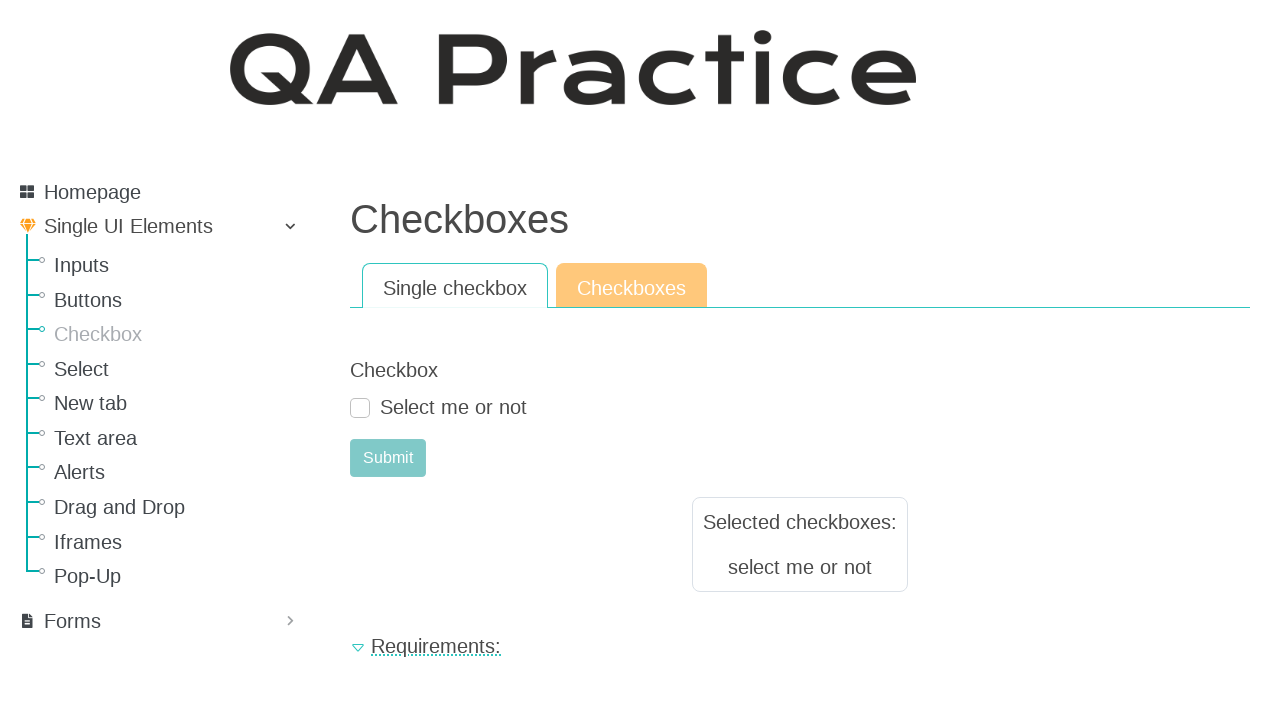

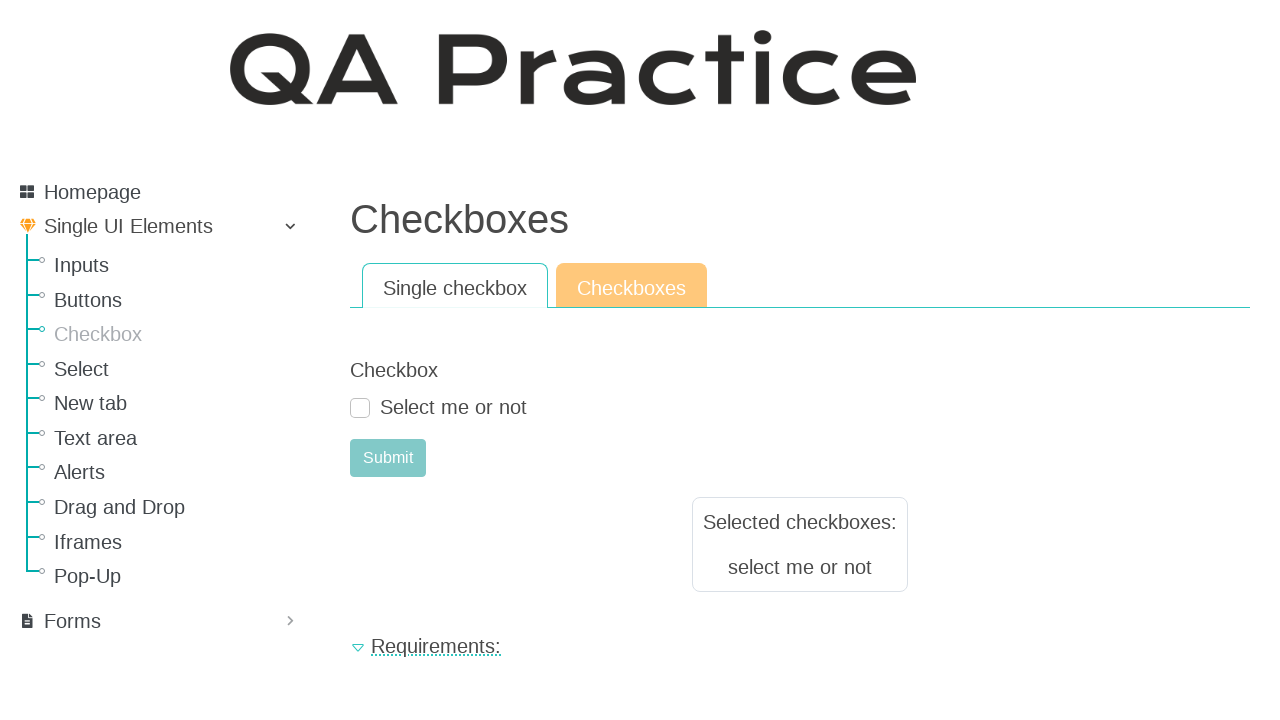